Tests sending a tab key press using keyboard actions without targeting a specific element, then verifies the result text

Starting URL: http://the-internet.herokuapp.com/key_presses

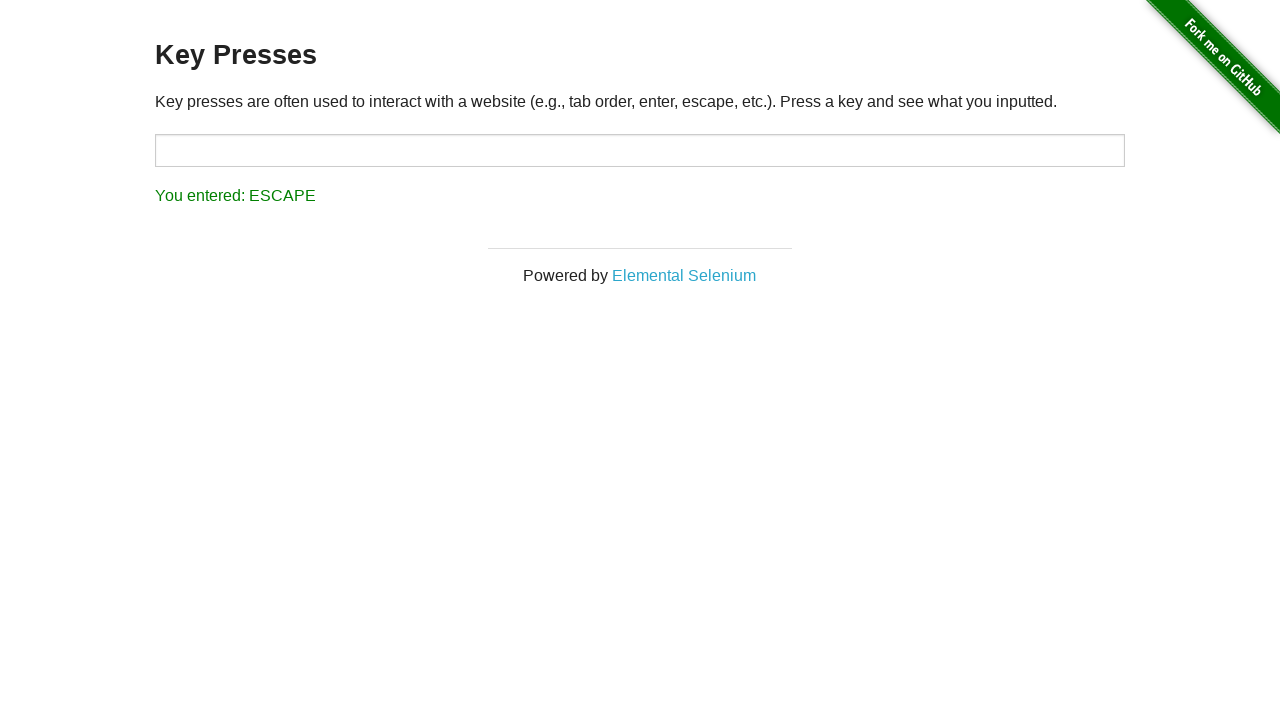

Sent Tab key press to the page using keyboard actions
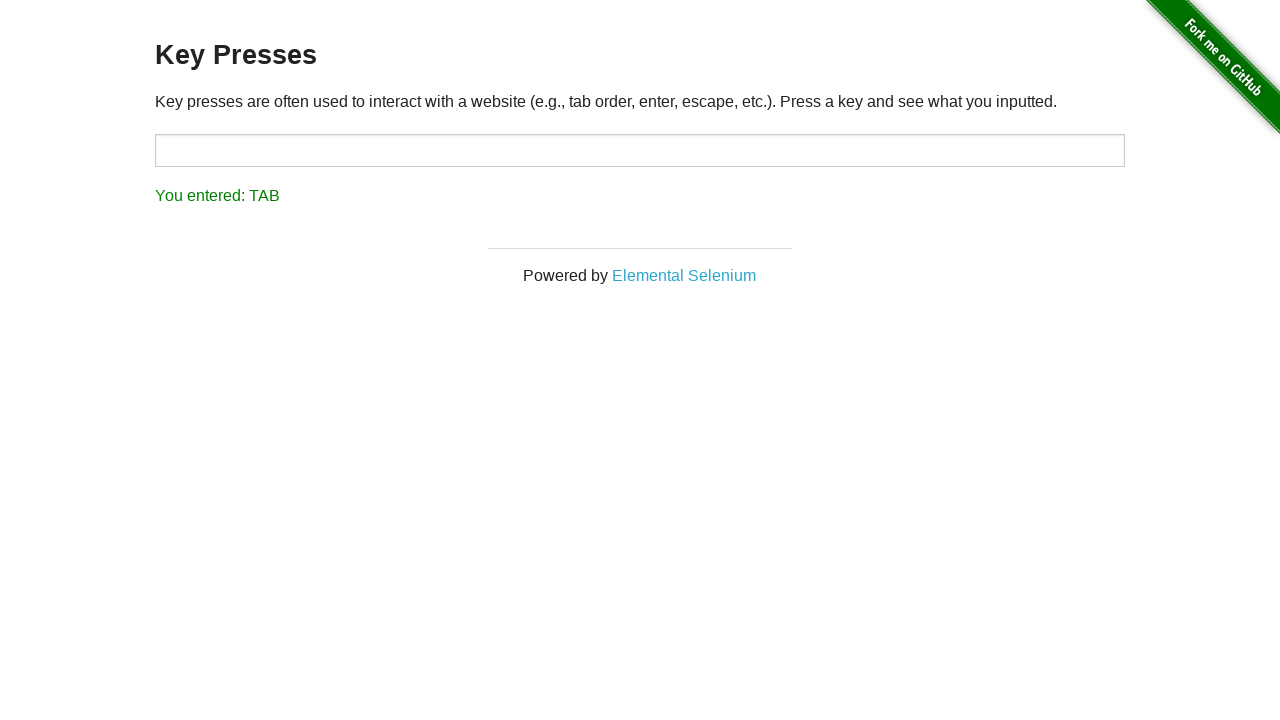

Result element loaded after Tab key press
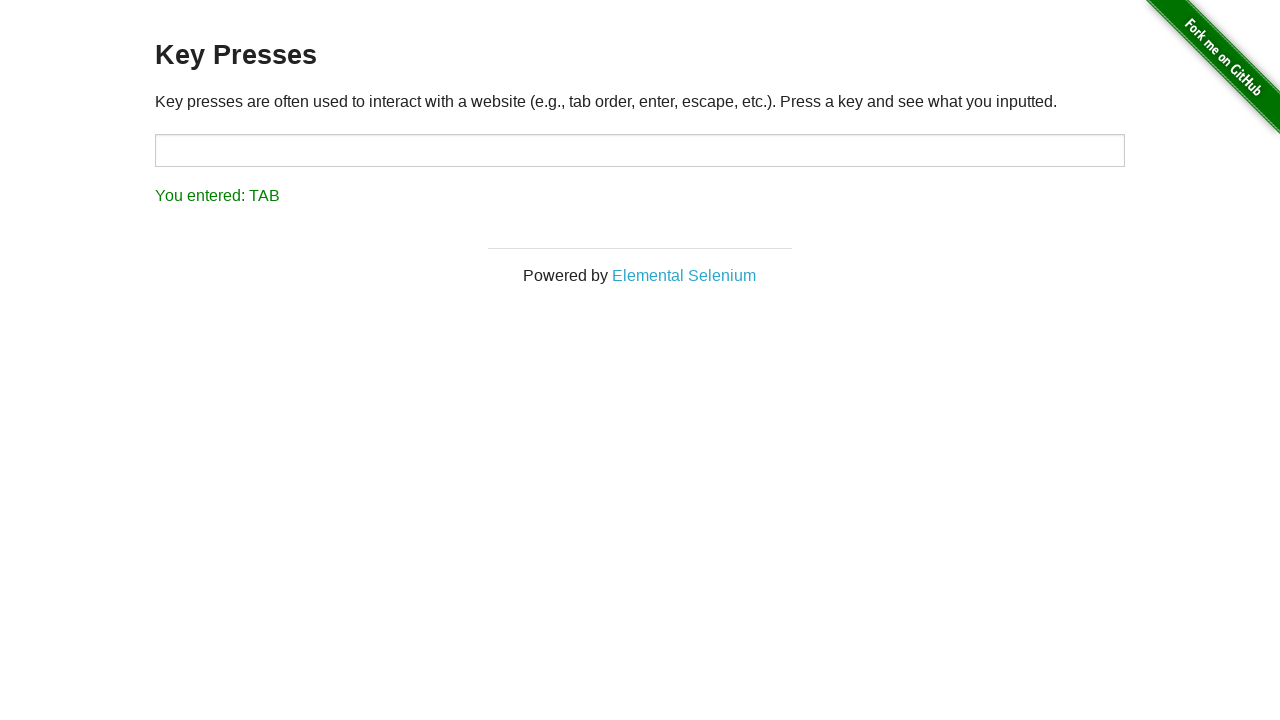

Retrieved result text content
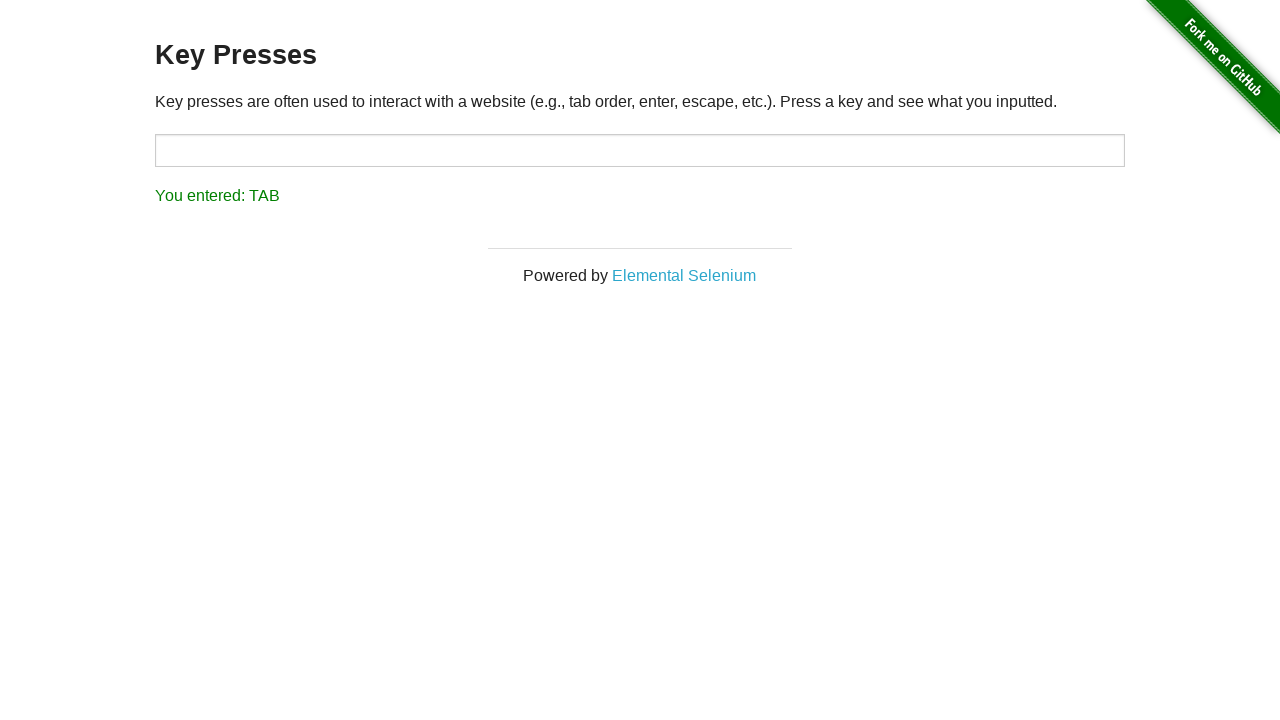

Verified result text matches expected 'You entered: TAB'
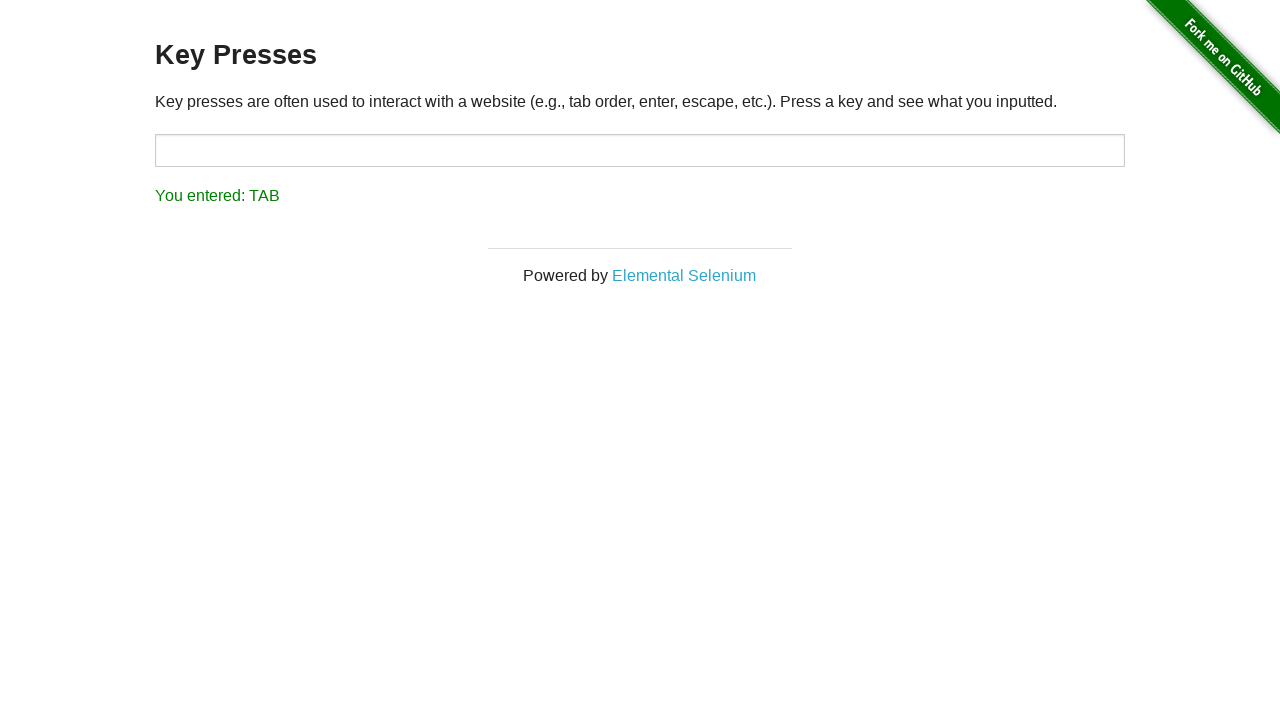

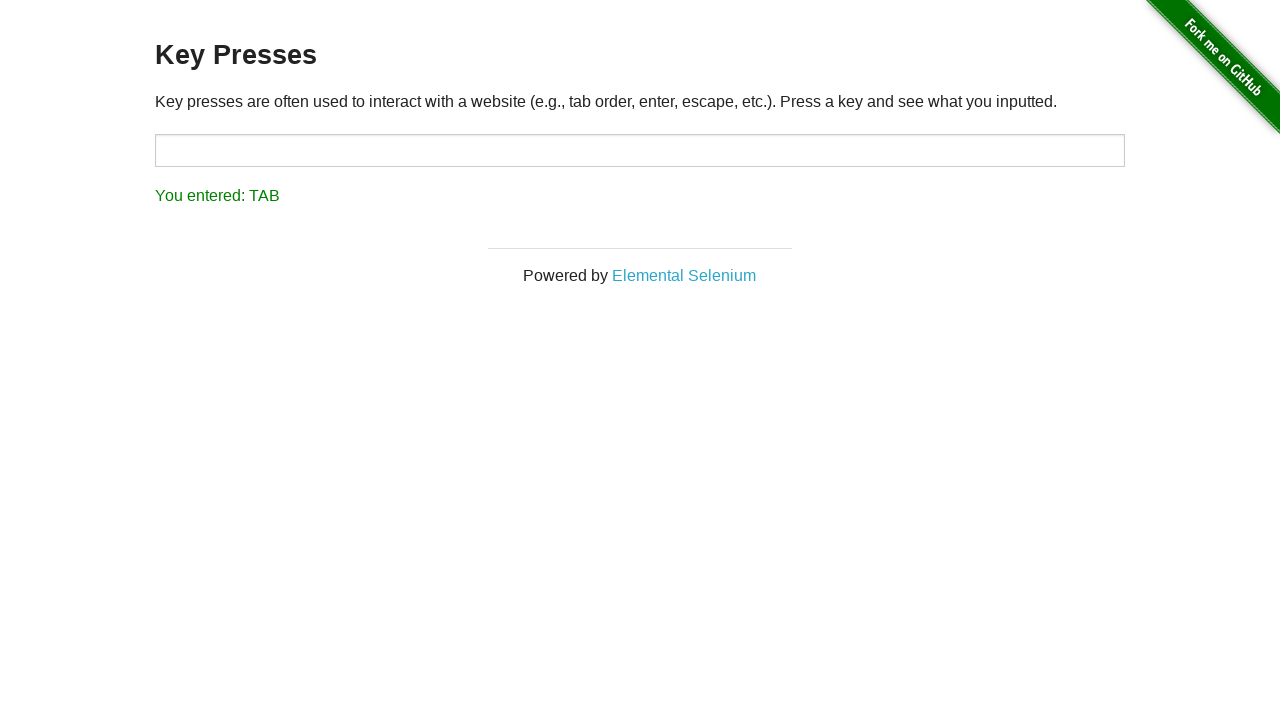